Tests accepting a JavaScript alert by clicking the first button, accepting the alert, and verifying the result message shows successful click confirmation.

Starting URL: https://the-internet.herokuapp.com/javascript_alerts

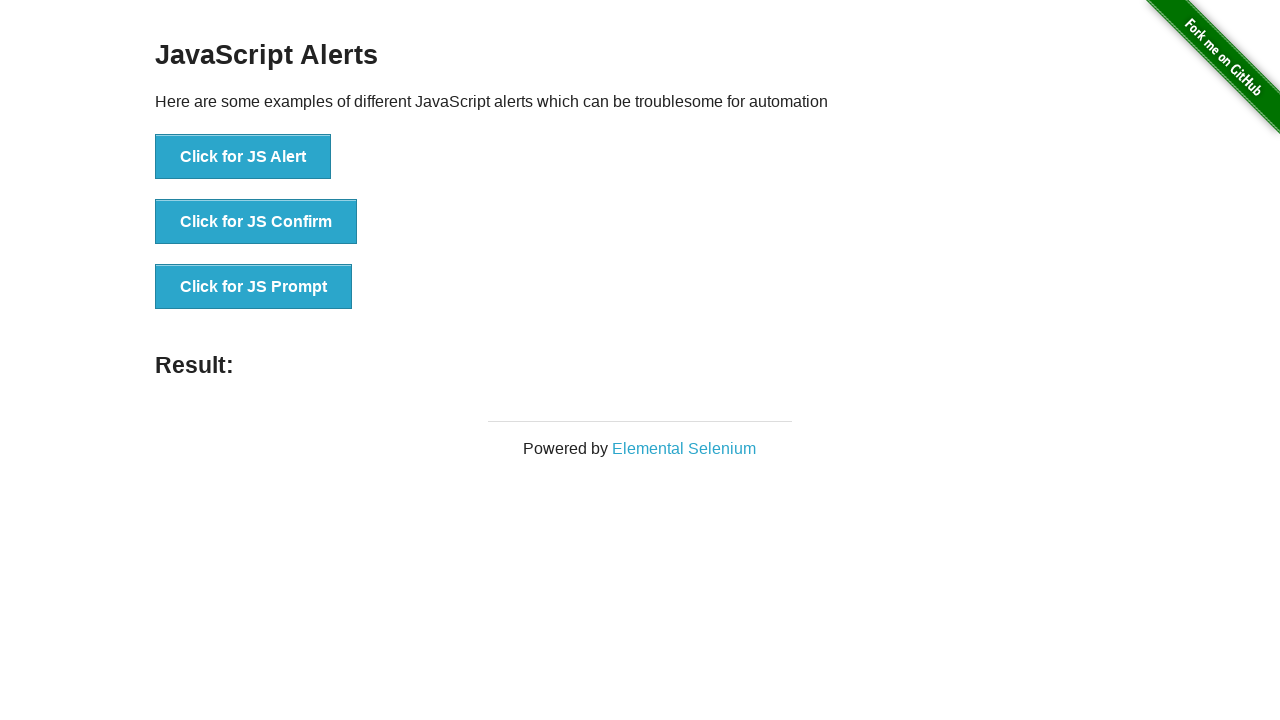

Clicked the first button to trigger JavaScript alert at (243, 157) on button[onclick='jsAlert()']
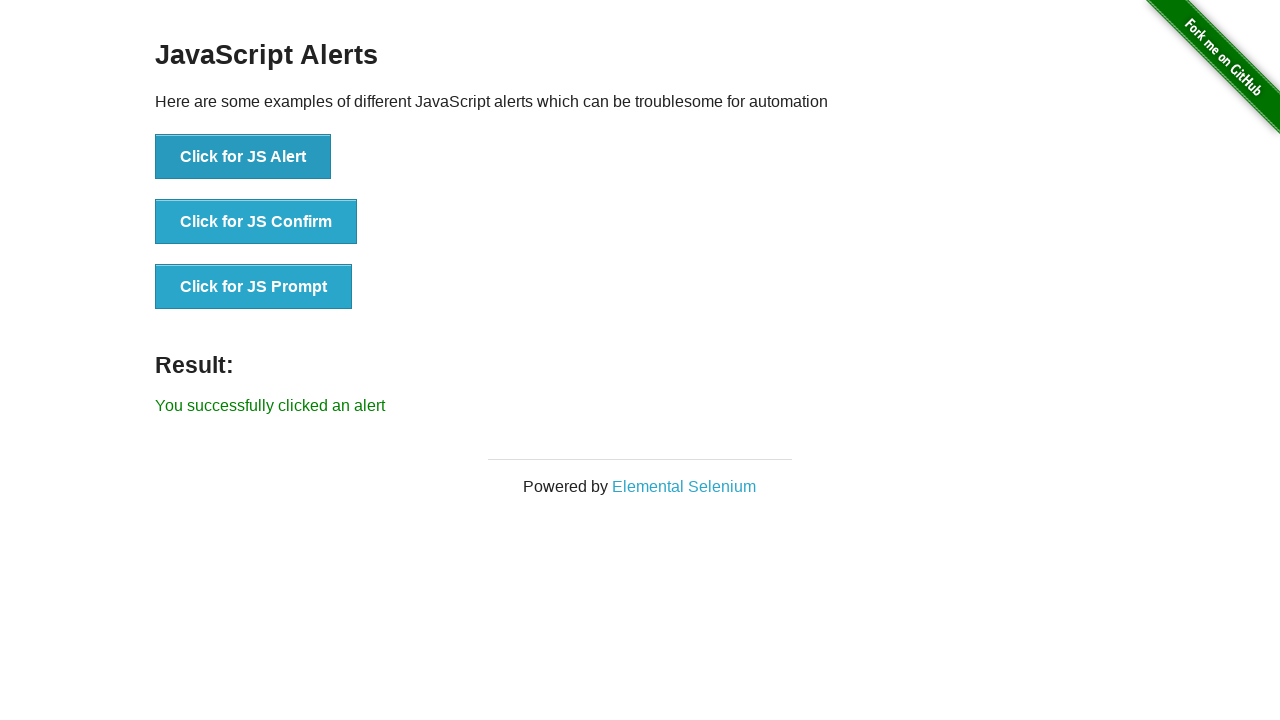

Set up dialog handler to accept alerts
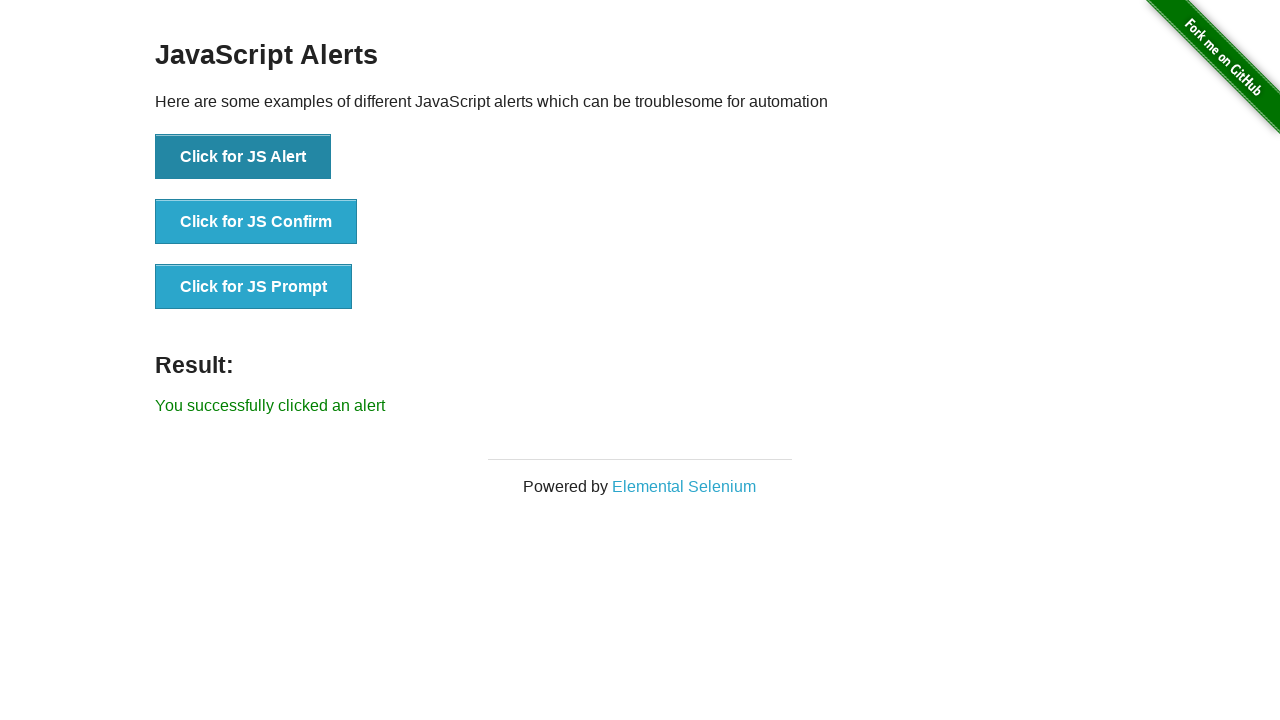

Clicked the button to trigger alert and accepted it at (243, 157) on button[onclick='jsAlert()']
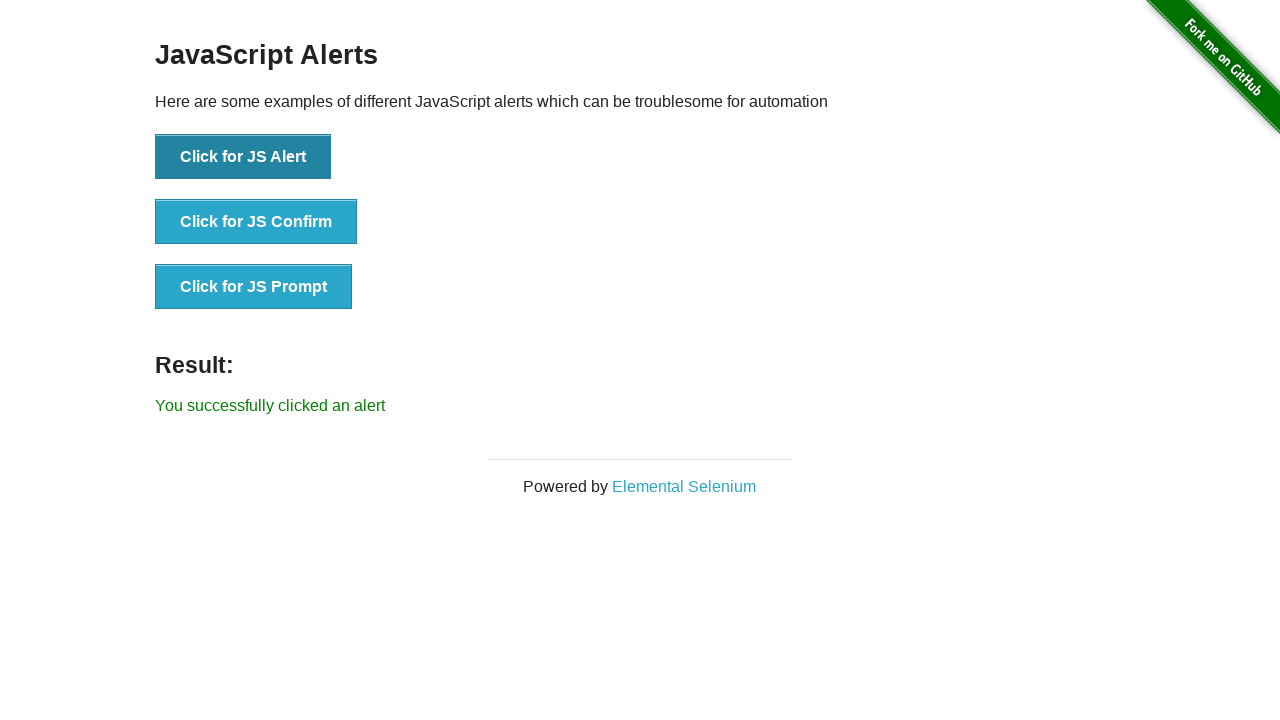

Retrieved result message text
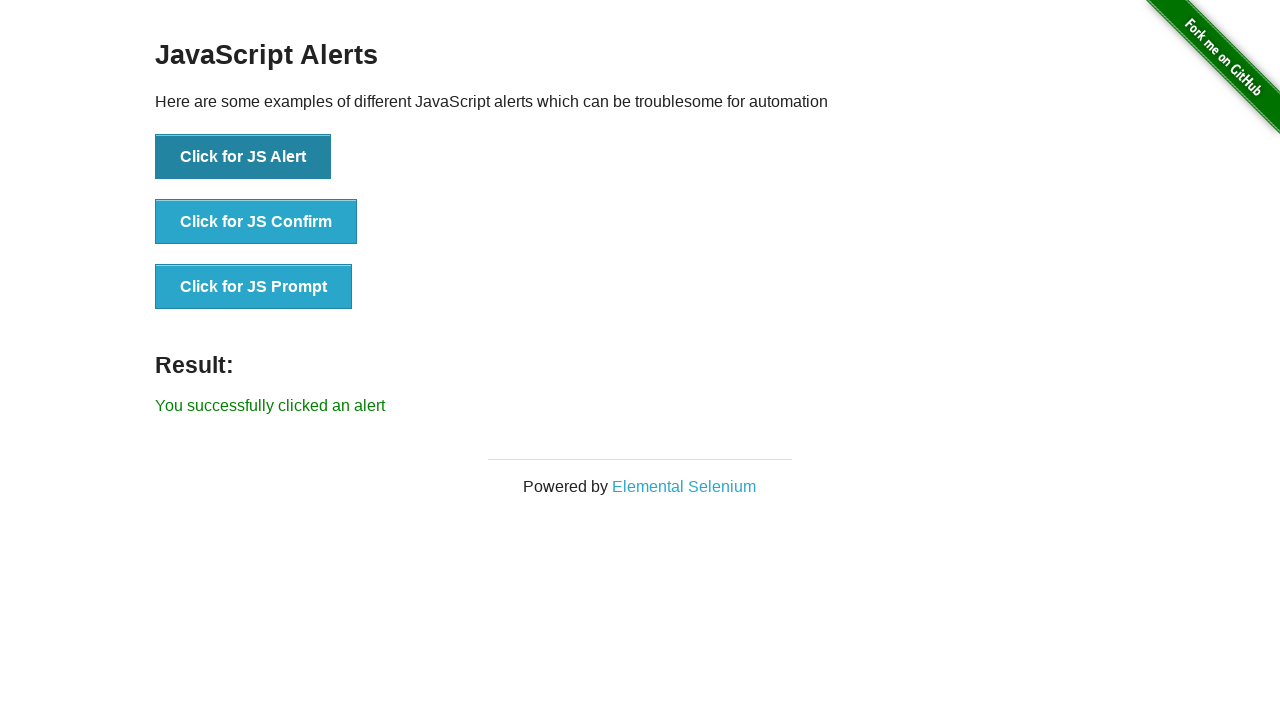

Verified result message shows successful alert acceptance
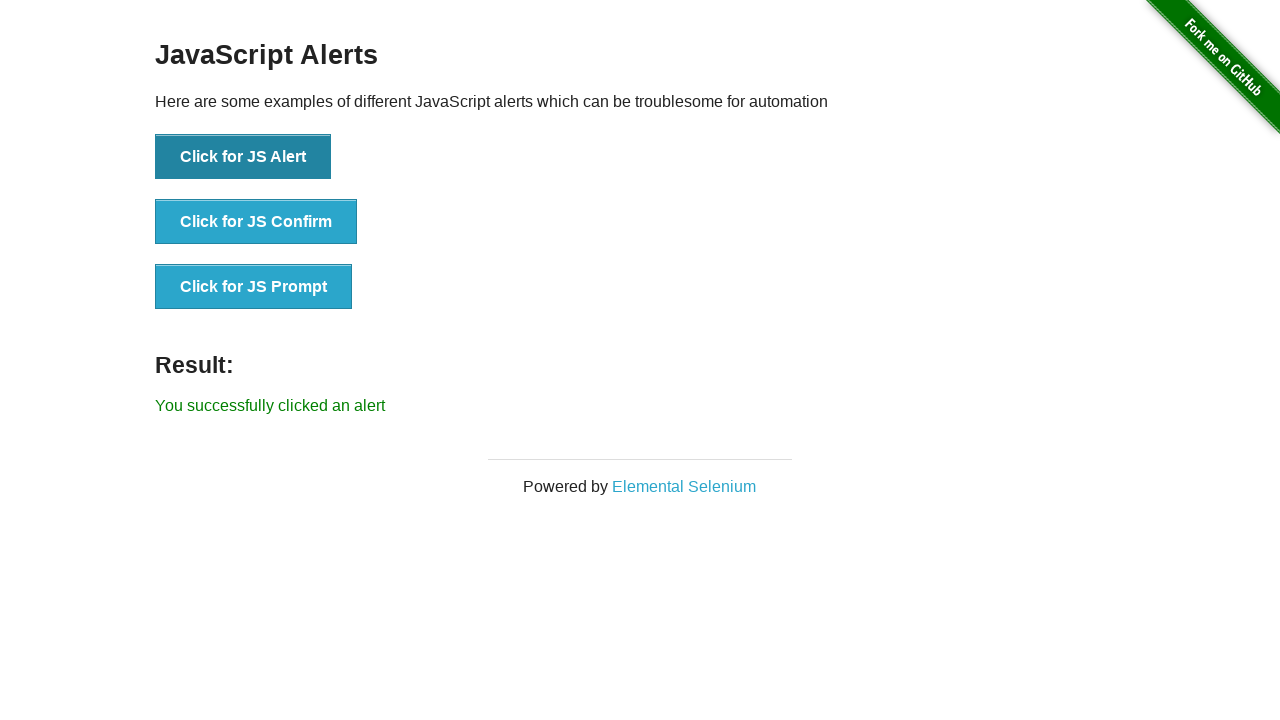

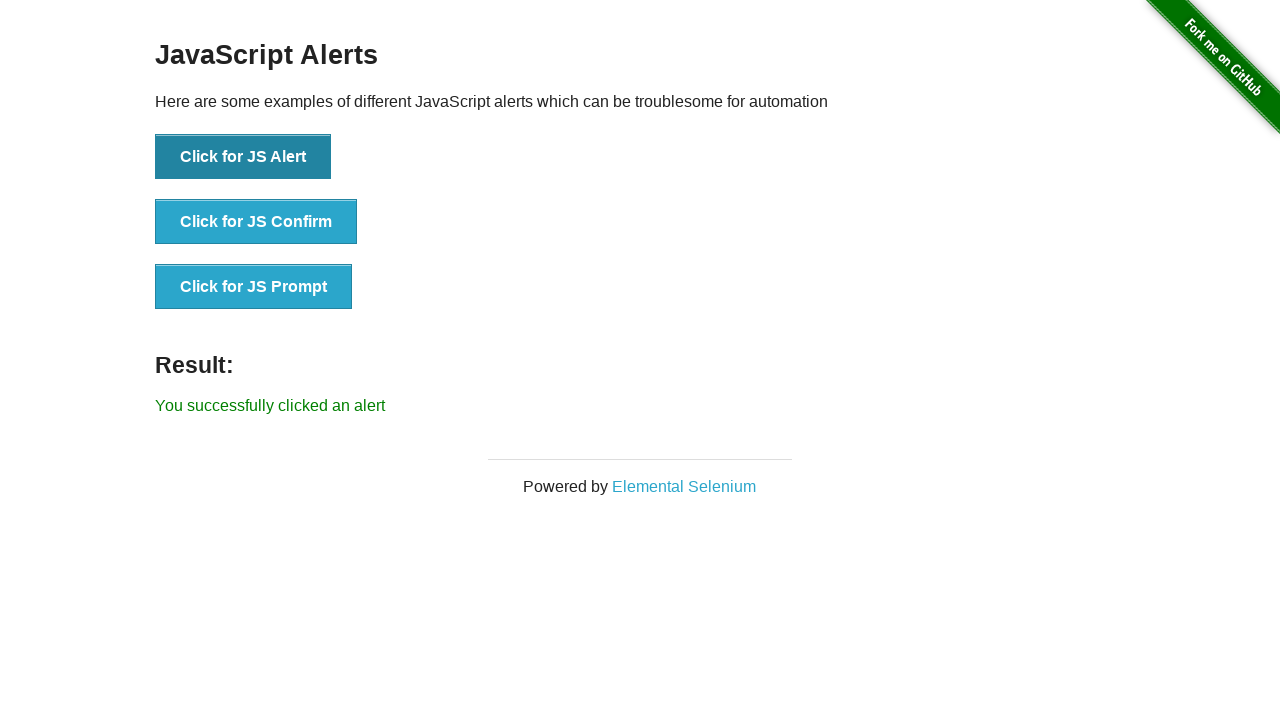